Tests the food store application by clicking the food icon, entering a city name in the search box, and clicking the search button to find food options.

Starting URL: https://foodstore-1.web.app/login

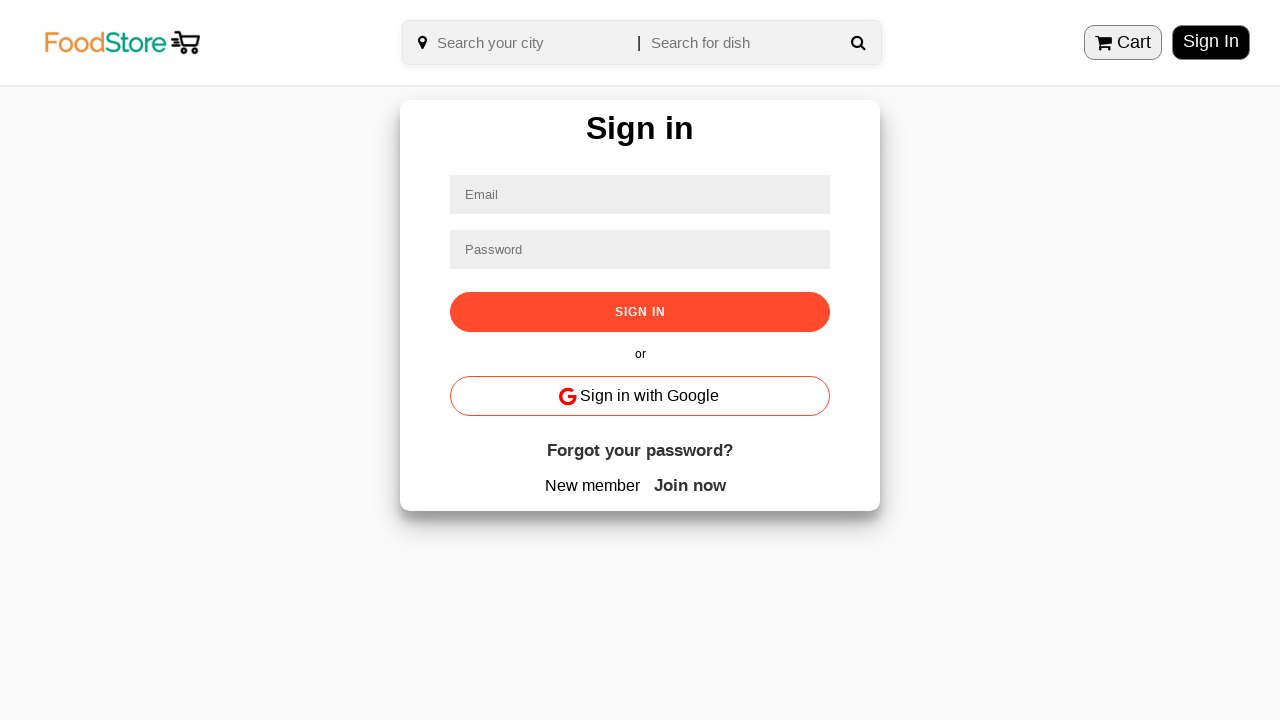

Clicked on food store icon at (115, 42) on .title > img
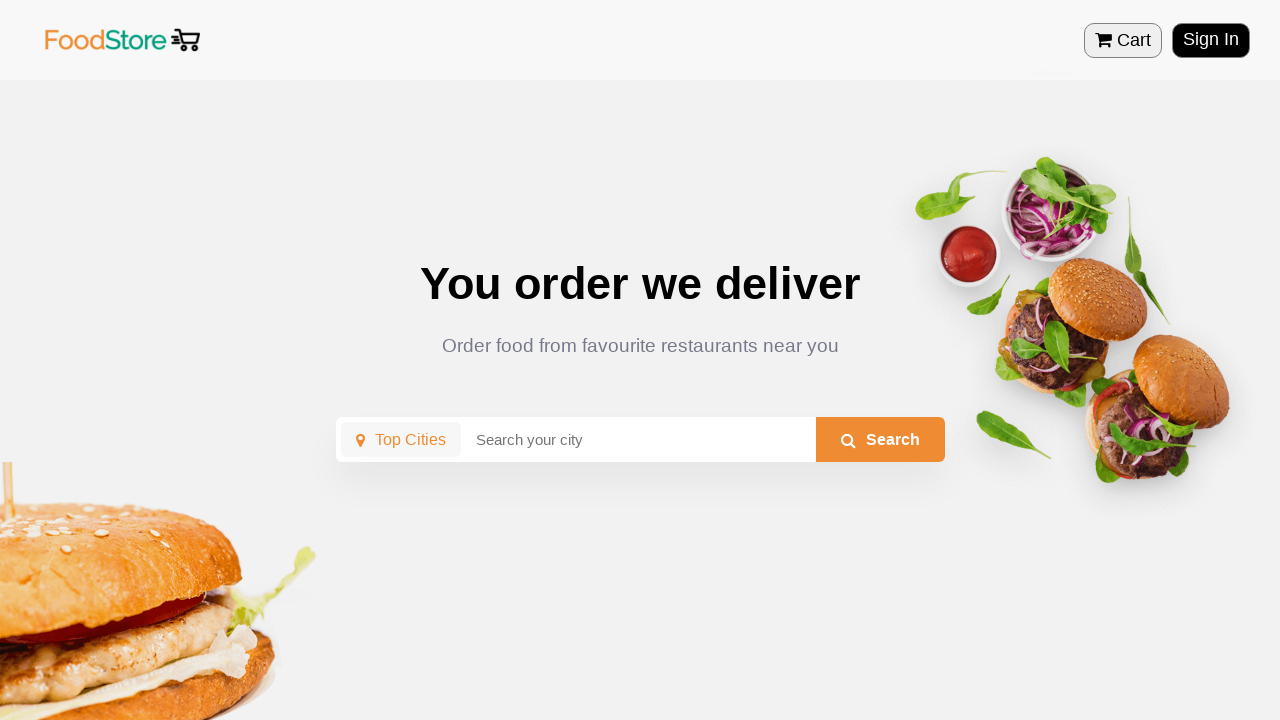

Entered 'mumbai' in the city search box on .cityInput
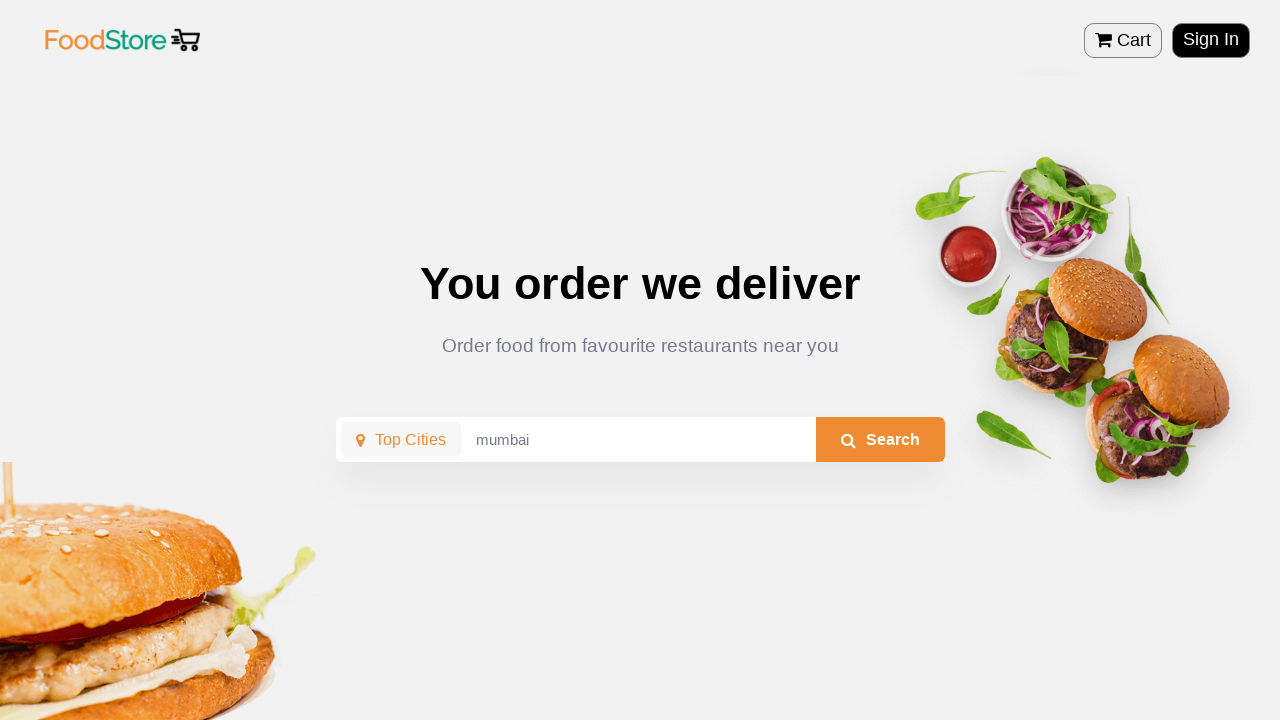

Clicked search button to find food options in Mumbai at (880, 440) on #citySearchbtn
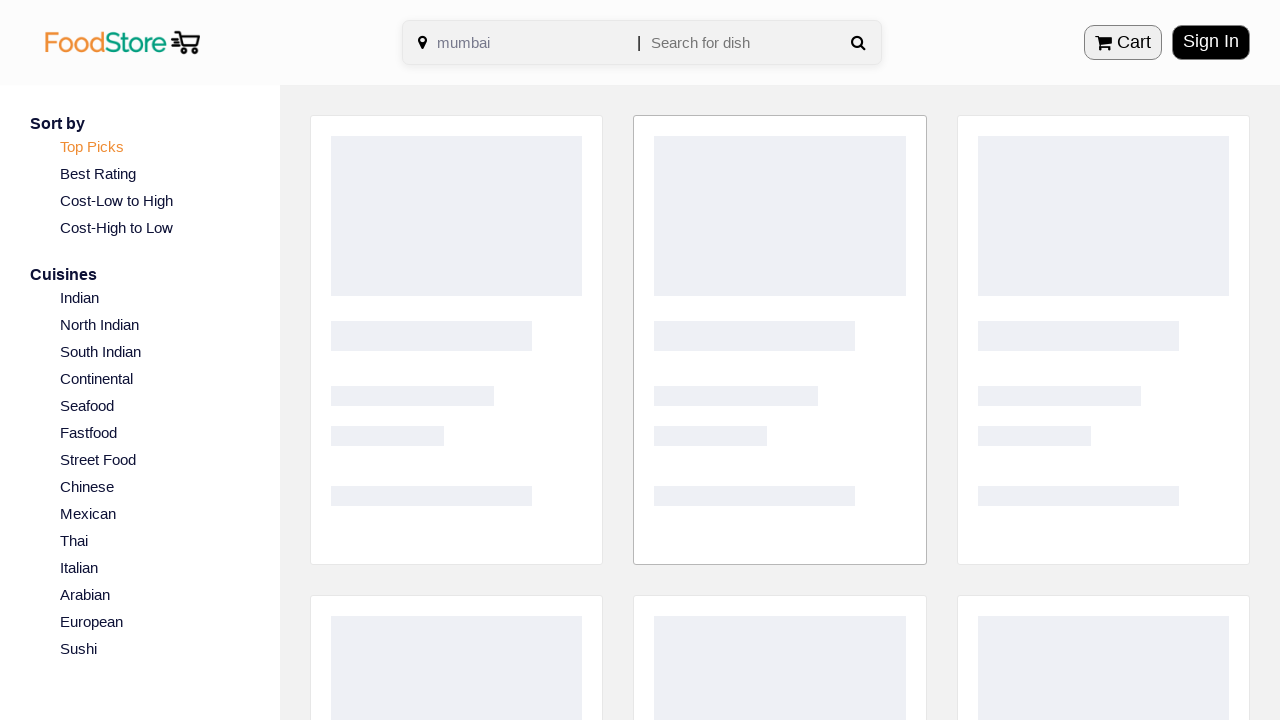

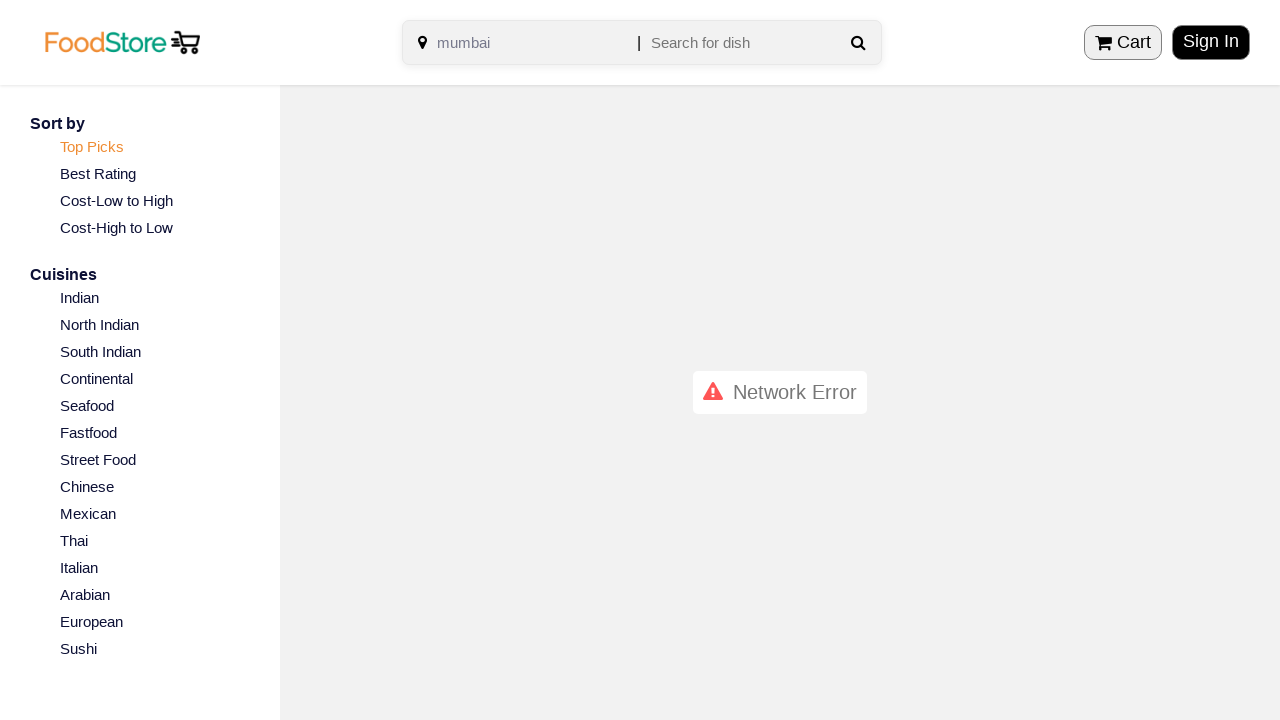